Verifies that the home page is visible and loaded successfully

Starting URL: http://automationexercise.com

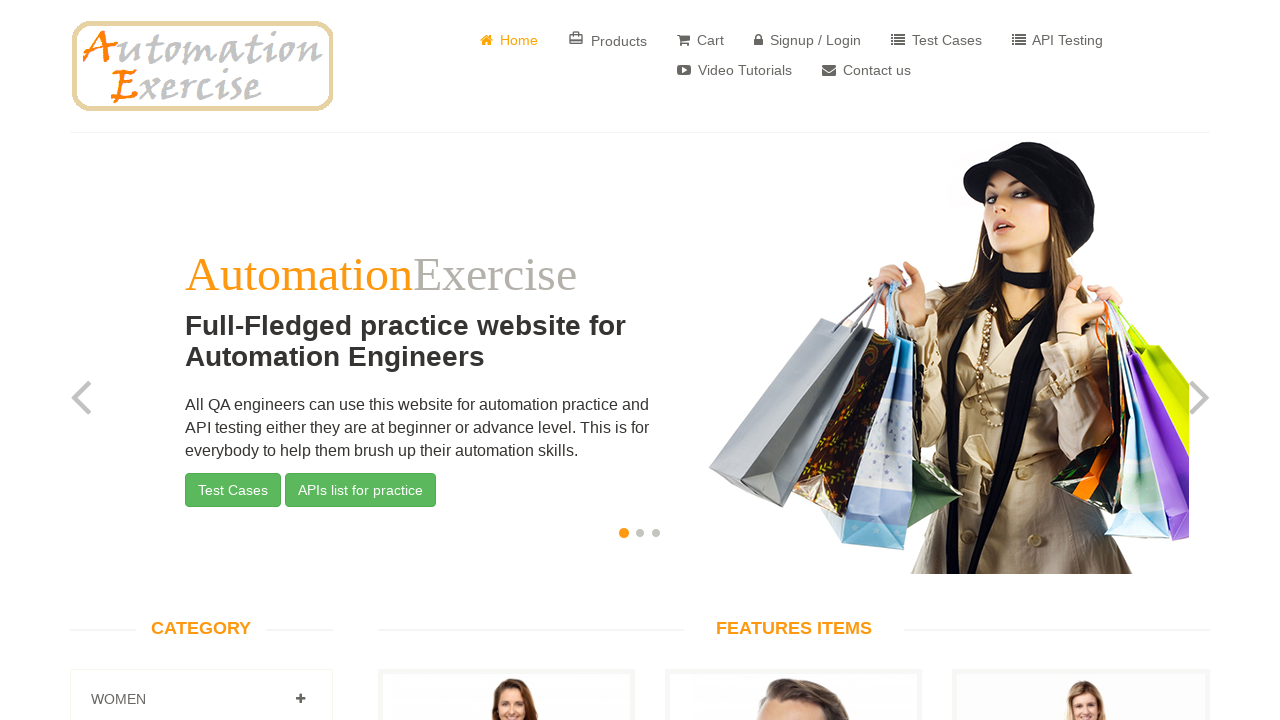

Waited for HTML element with lang='en' to be present in DOM
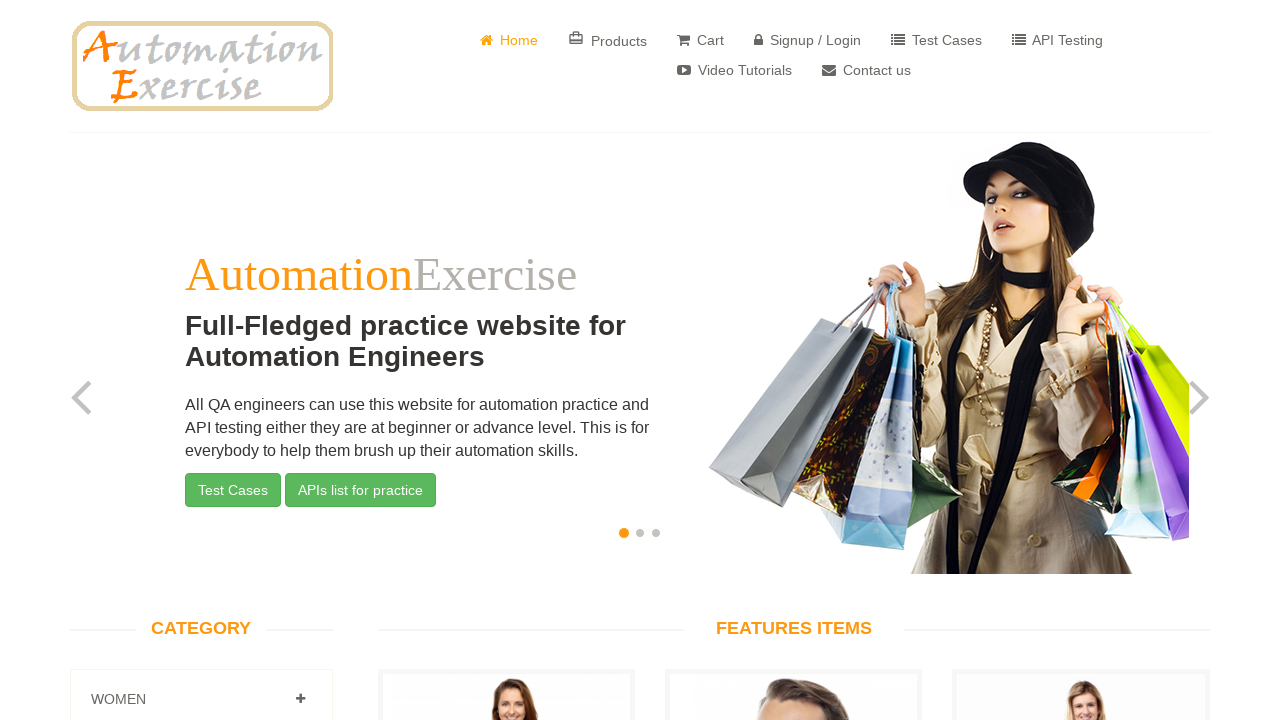

Verified that home page is visible - HTML element with lang='en' is visible
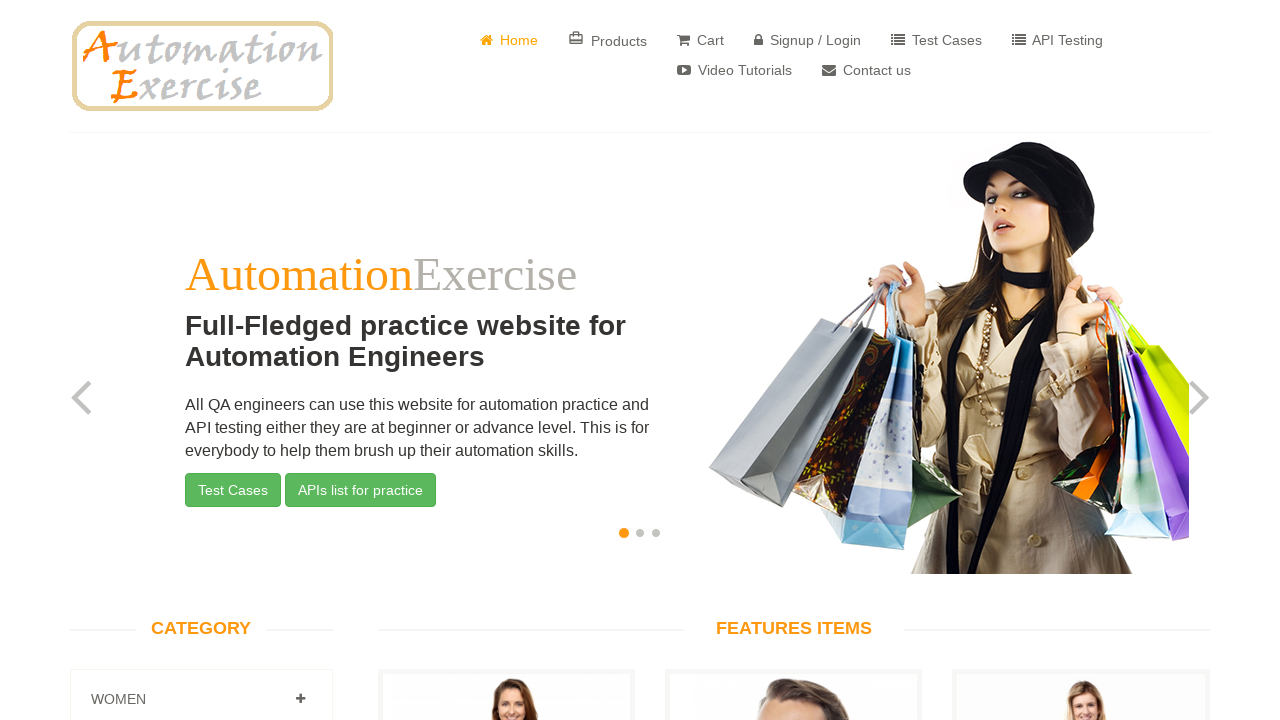

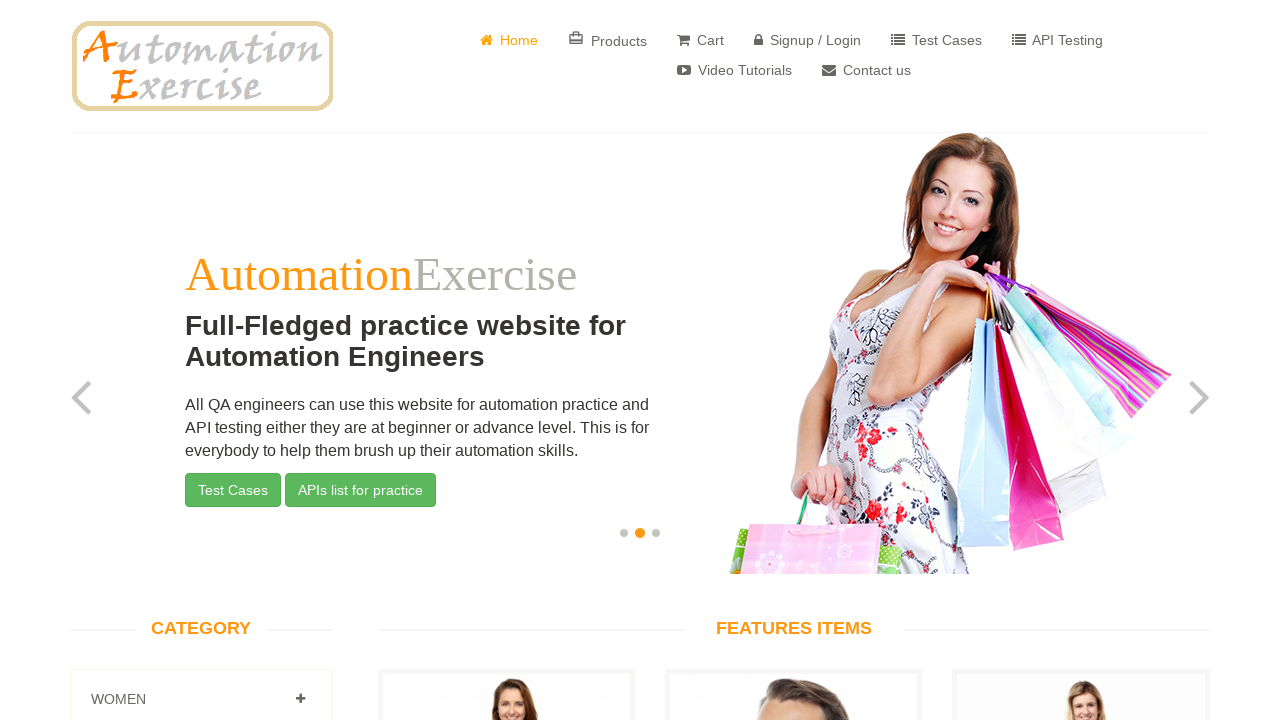